Tests browser navigation by visiting a website and verifying that the current URL matches the expected URL.

Starting URL: https://ssbleather.com/

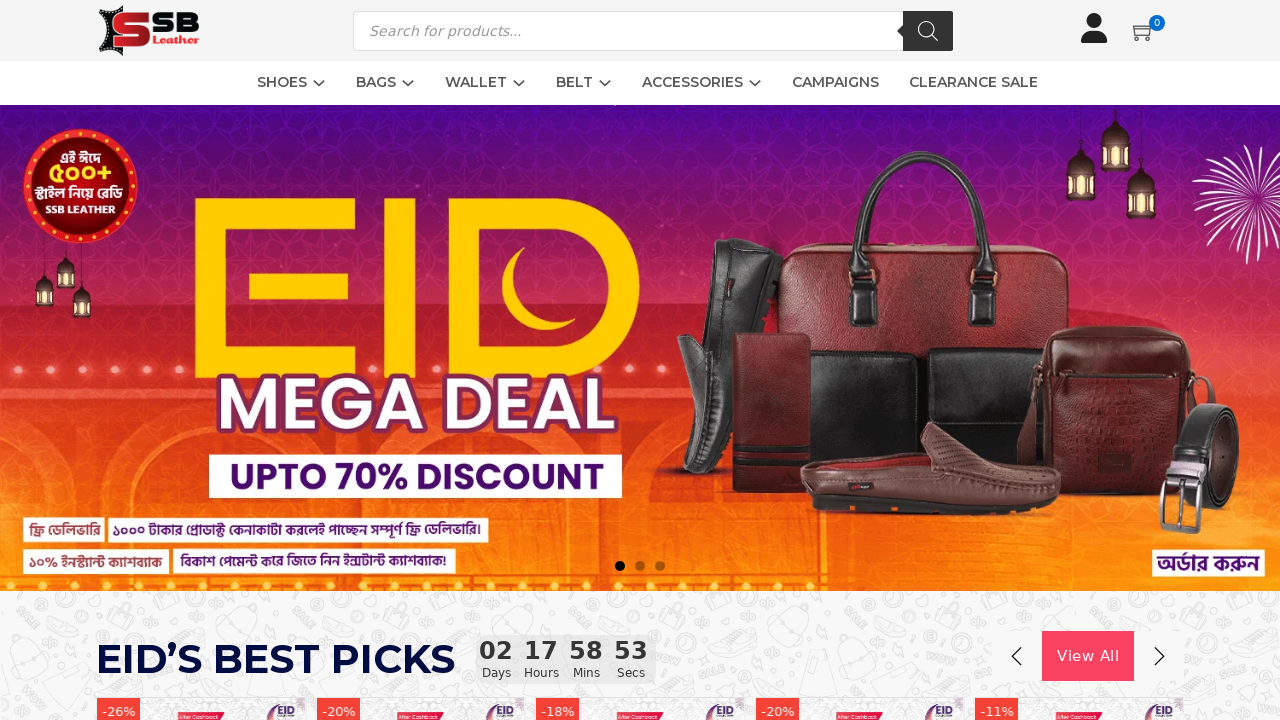

Waited for page load state to complete
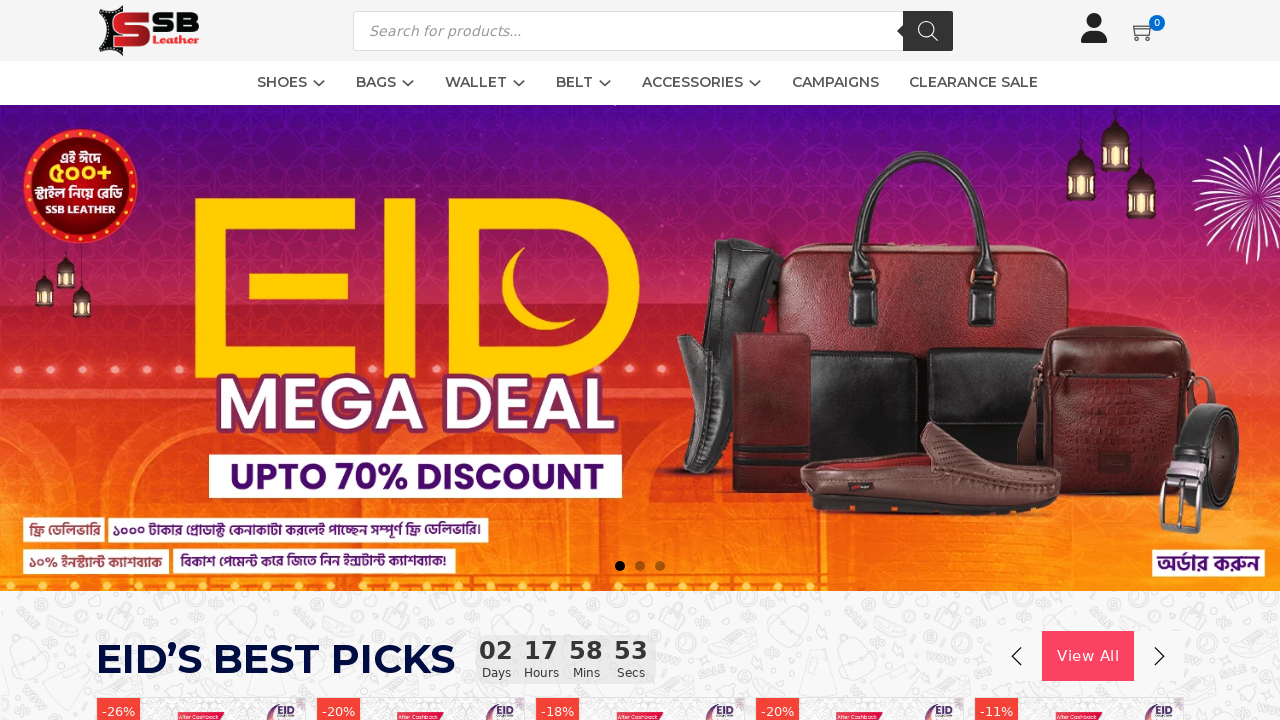

Retrieved current URL: https://ssbleather.com/
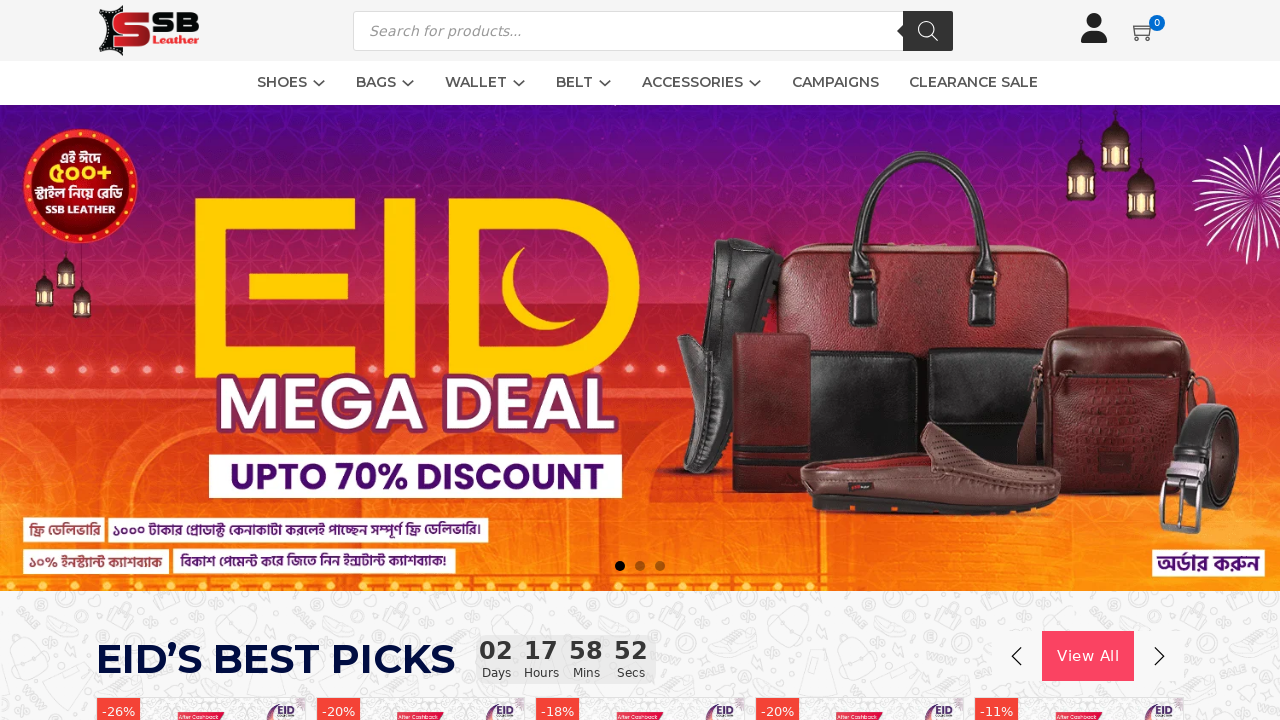

Verified current URL matches expected URL https://ssbleather.com/
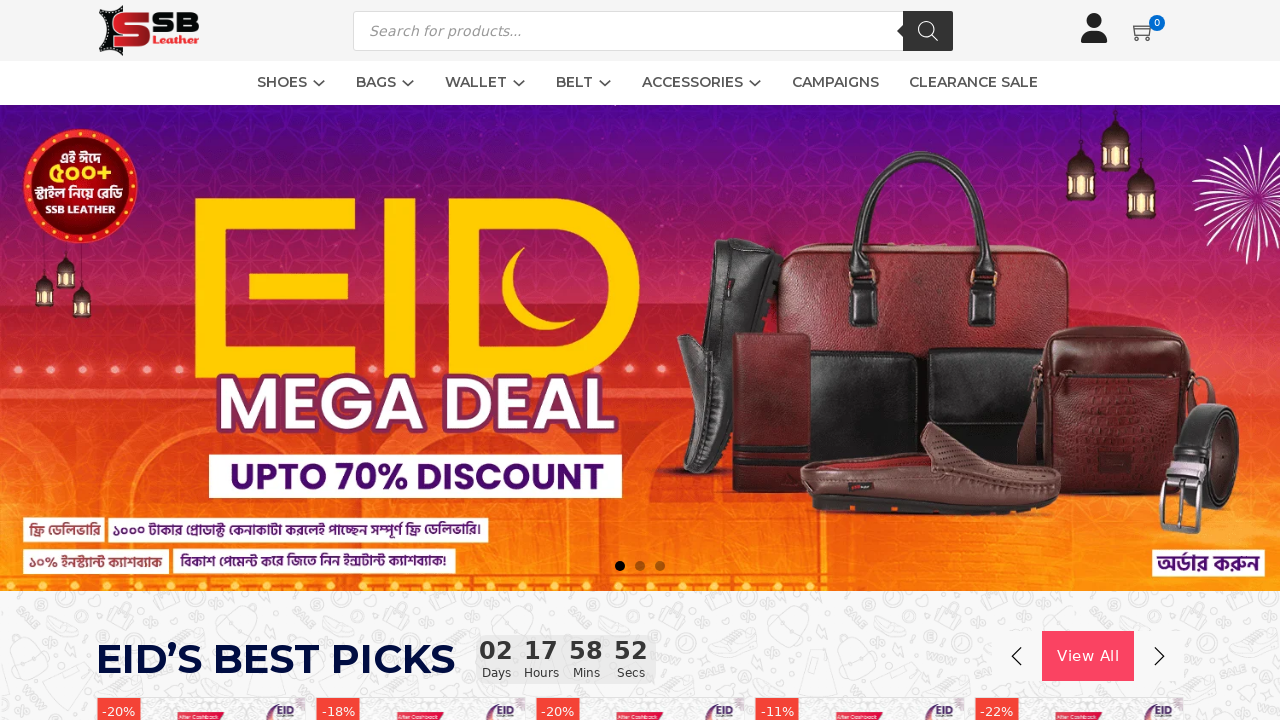

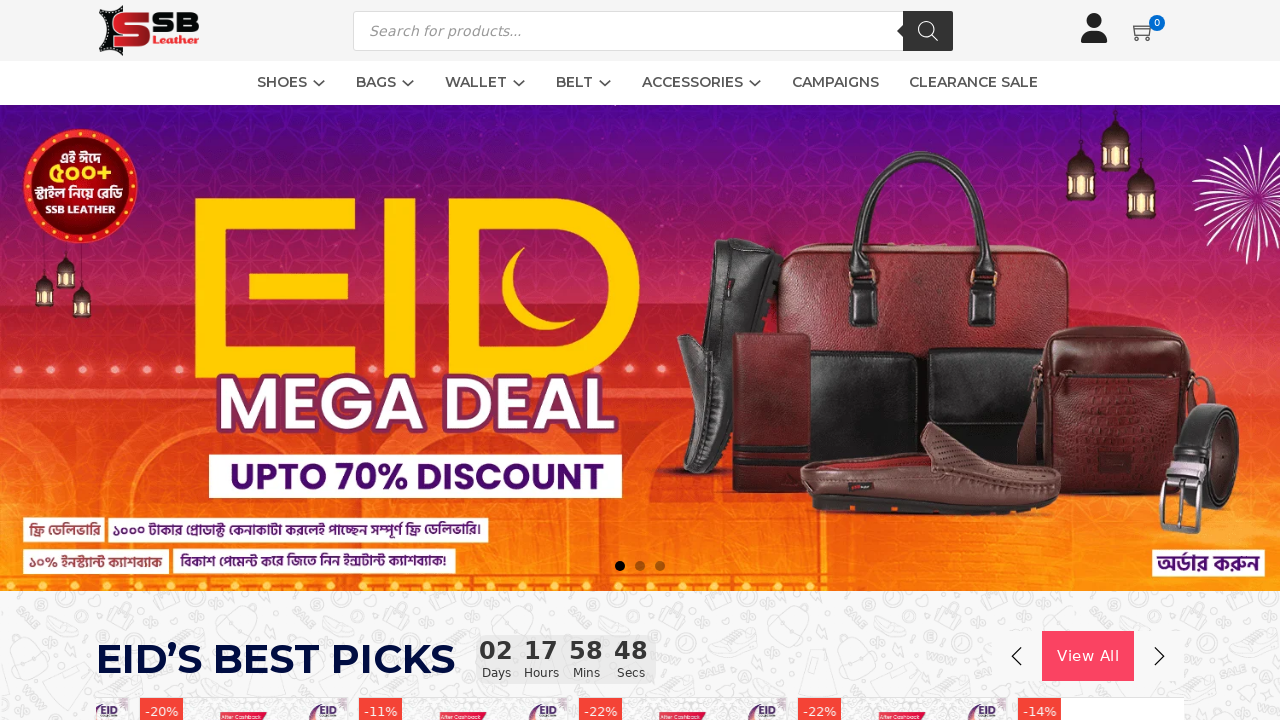